Tests the Practice Form page on DemoQA by filling out a student registration form with personal details, selecting gender, adding subjects and hobbies.

Starting URL: https://demoqa.com/

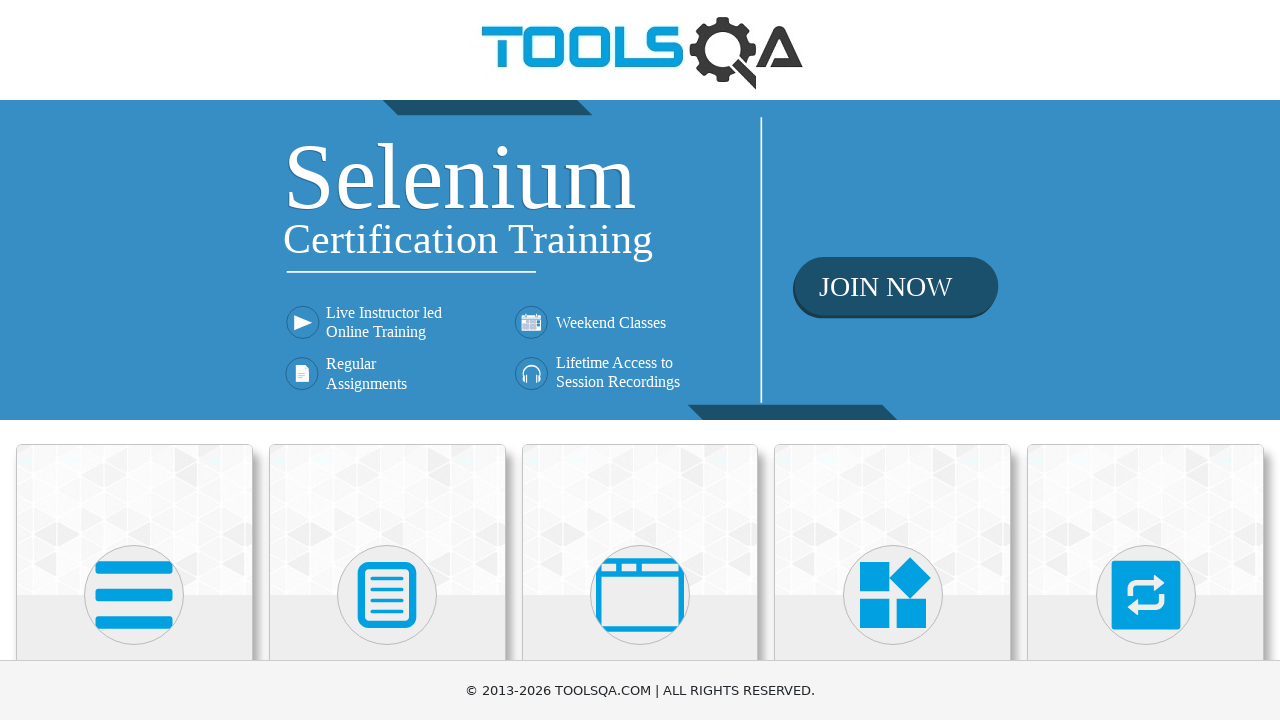

Clicked on Forms section at (387, 360) on text=Forms
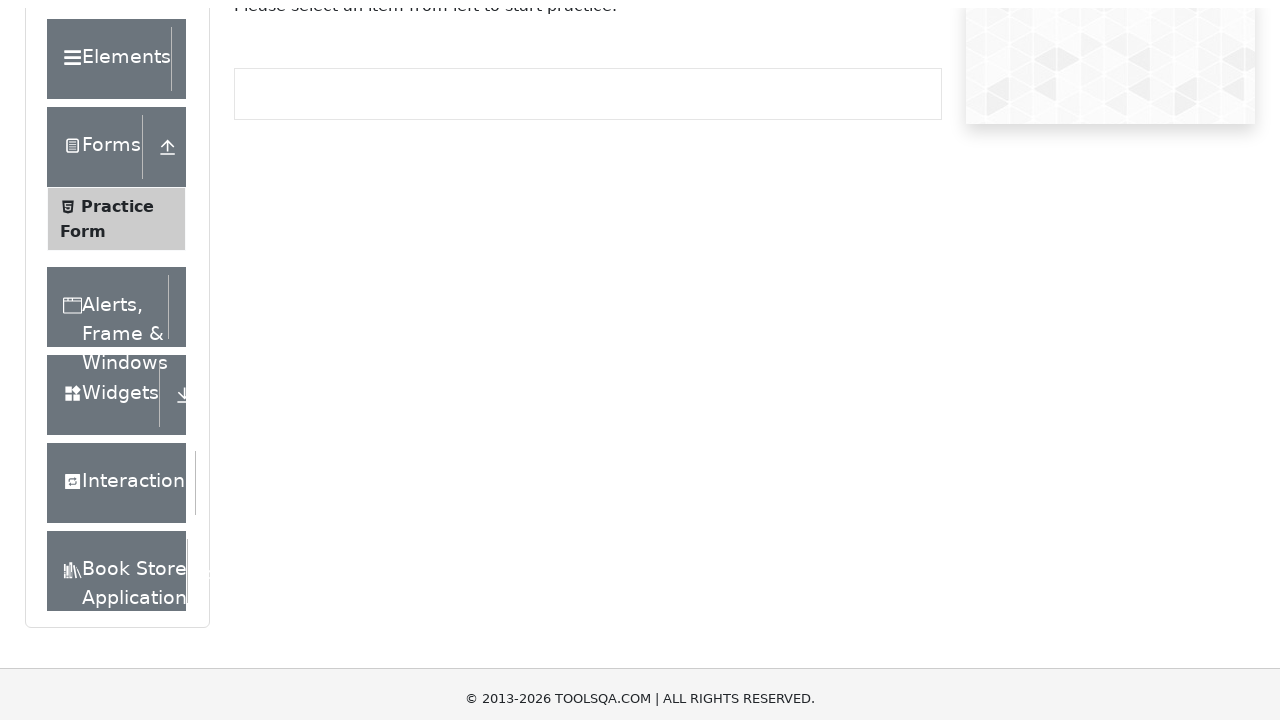

Clicked on Practice Form submenu at (117, 336) on text=Practice Form
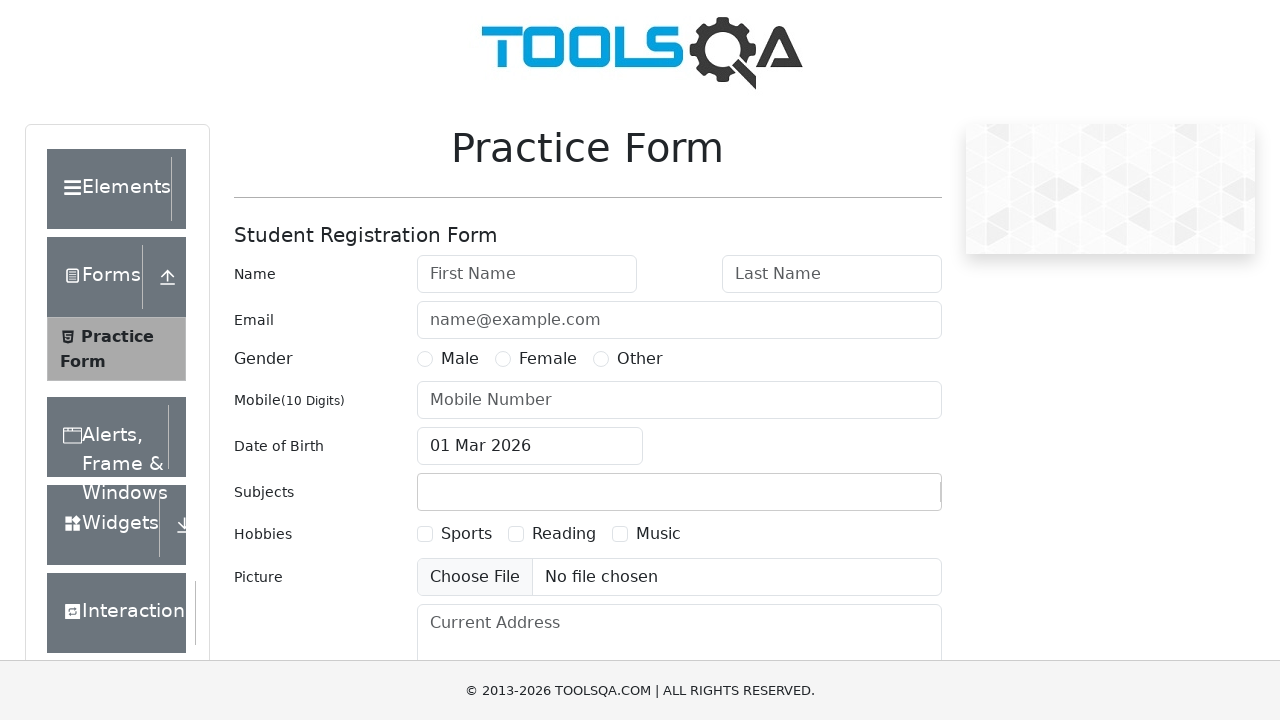

Filled first name with 'Daniel' on #firstName
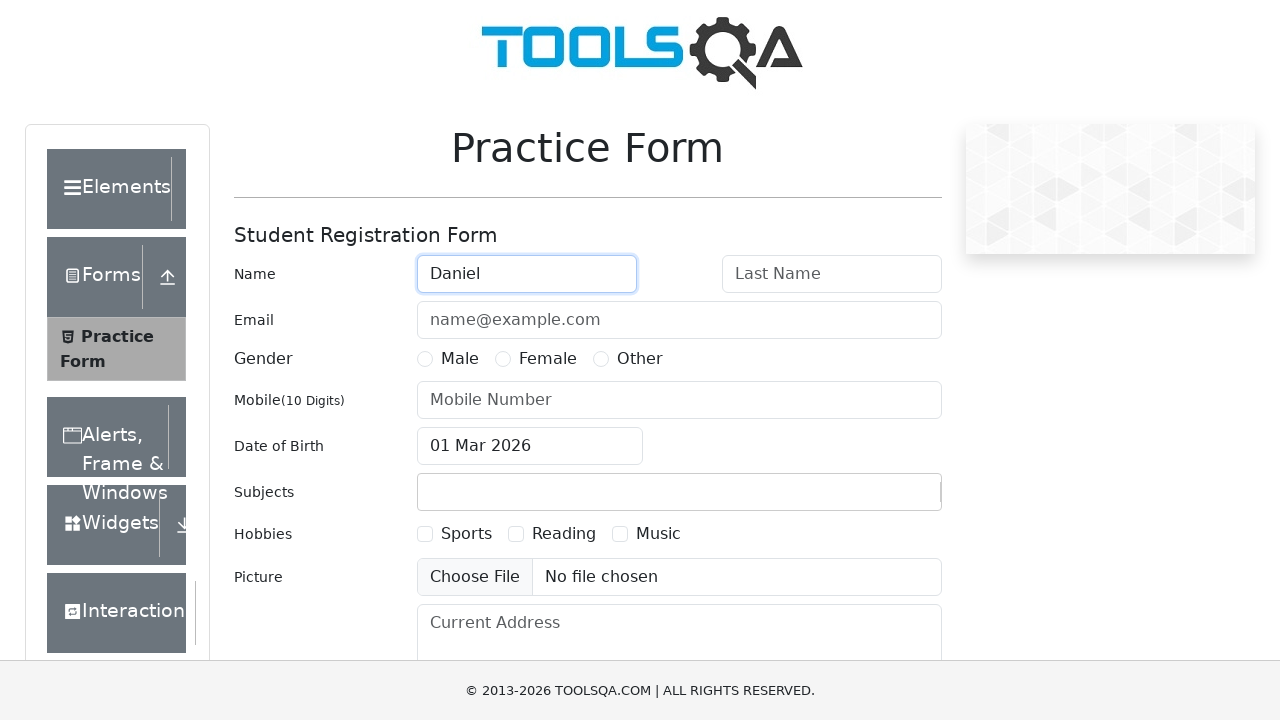

Filled last name with 'Mindru' on #lastName
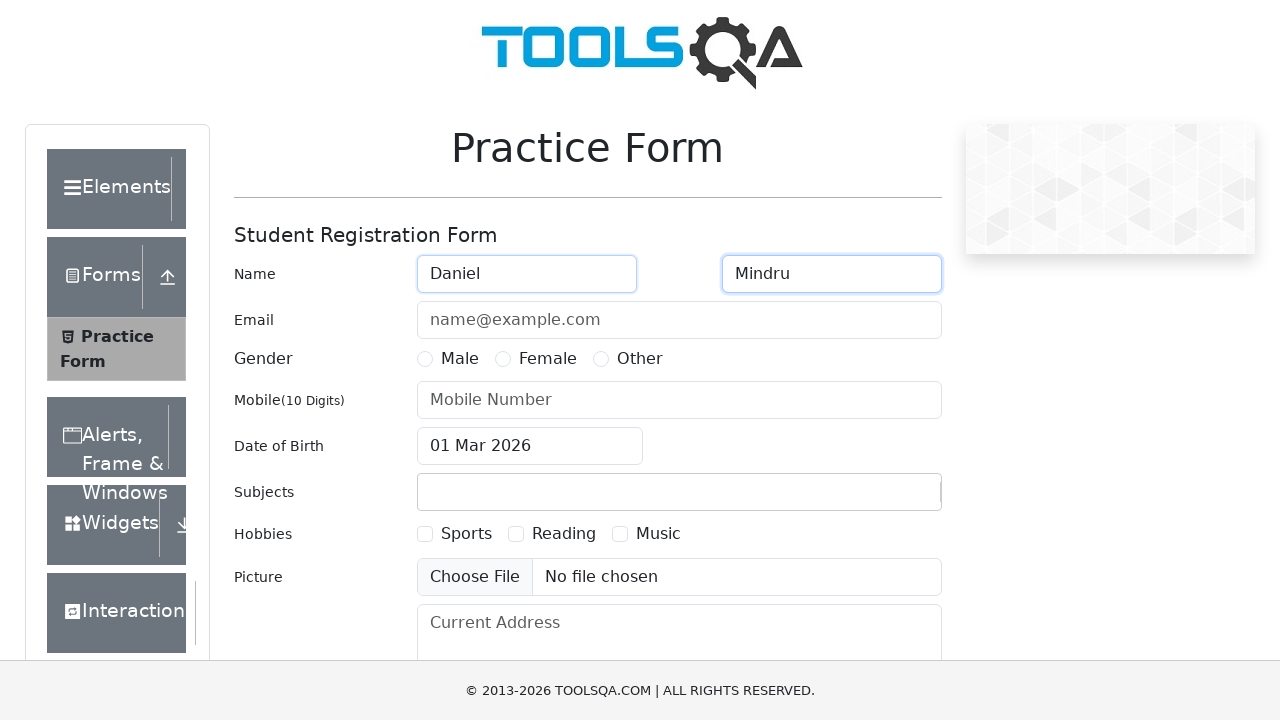

Filled email with 'daniel@test.com' on #userEmail
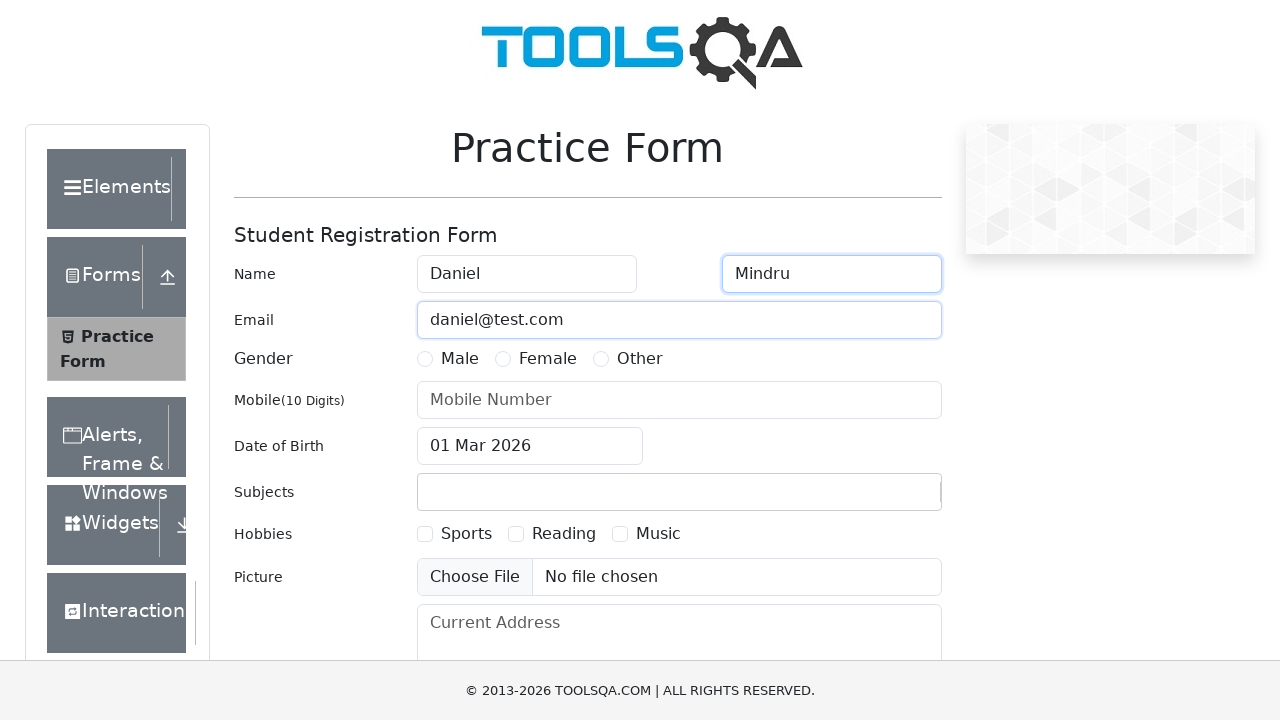

Filled current address with 'Tg Mures' on #currentAddress
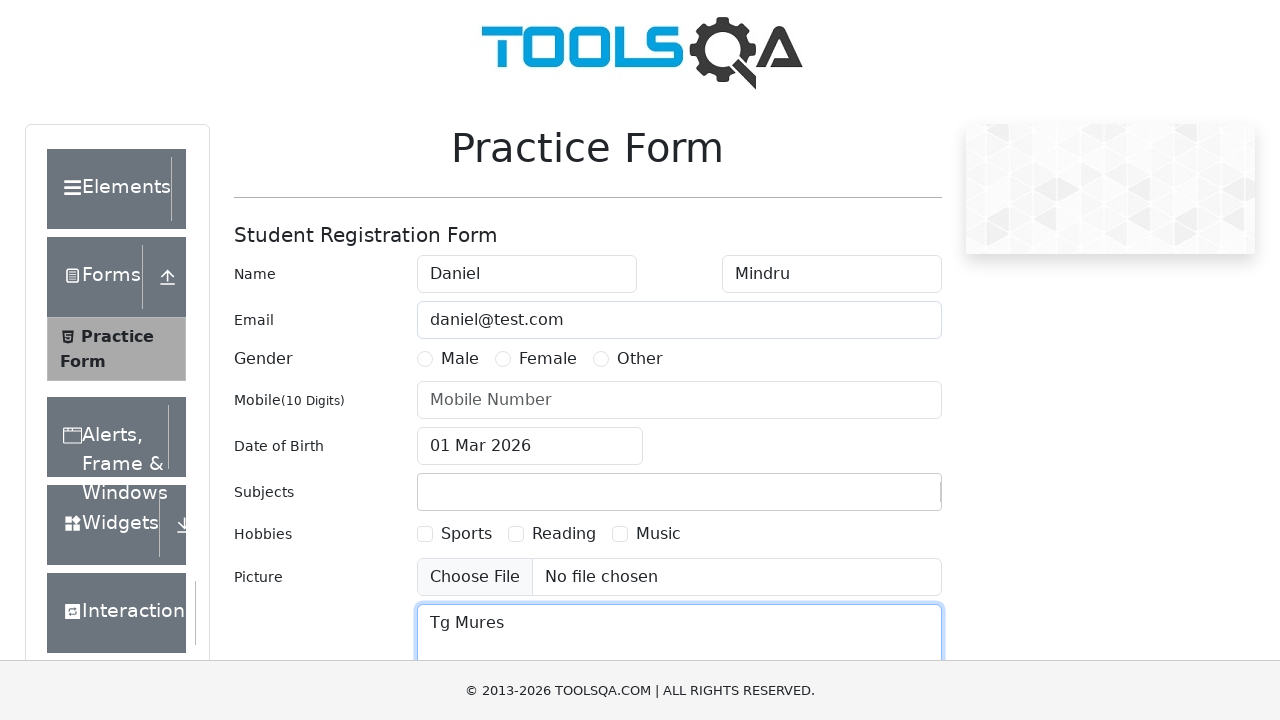

Filled mobile number with '0743805562' on input[placeholder='Mobile Number']
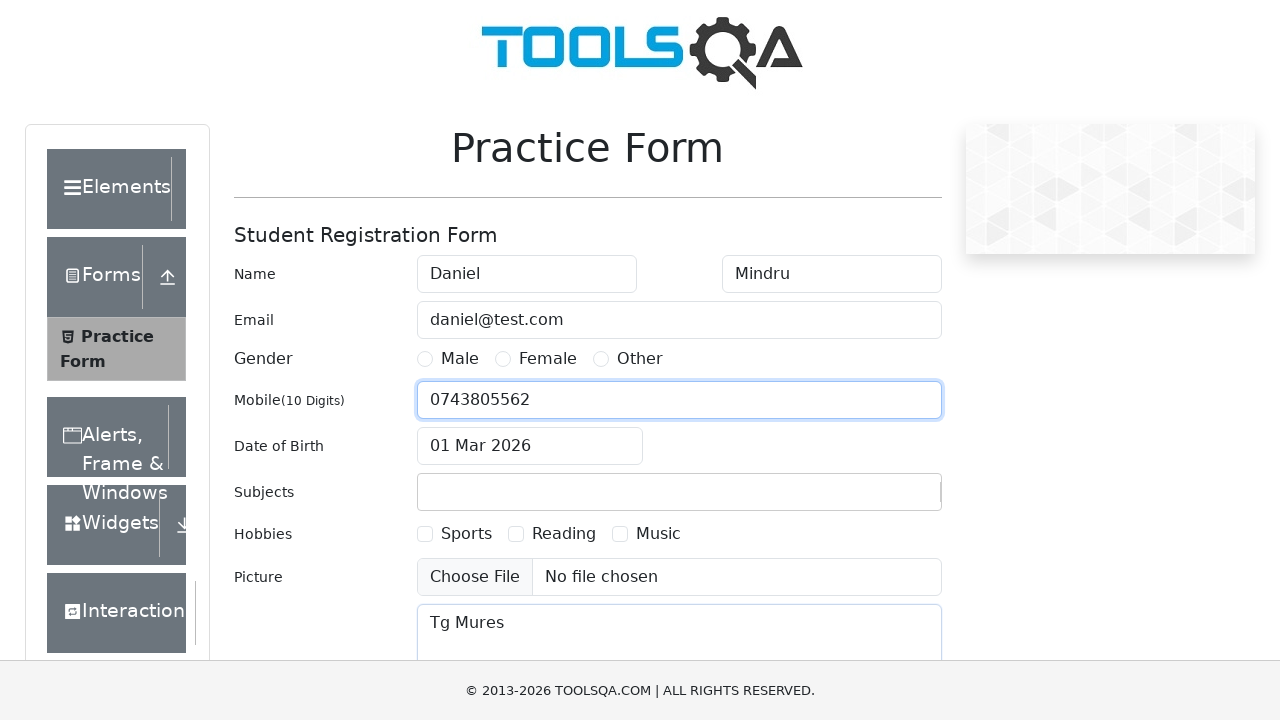

Selected gender 'Male' at (460, 359) on label[for='gender-radio-1']
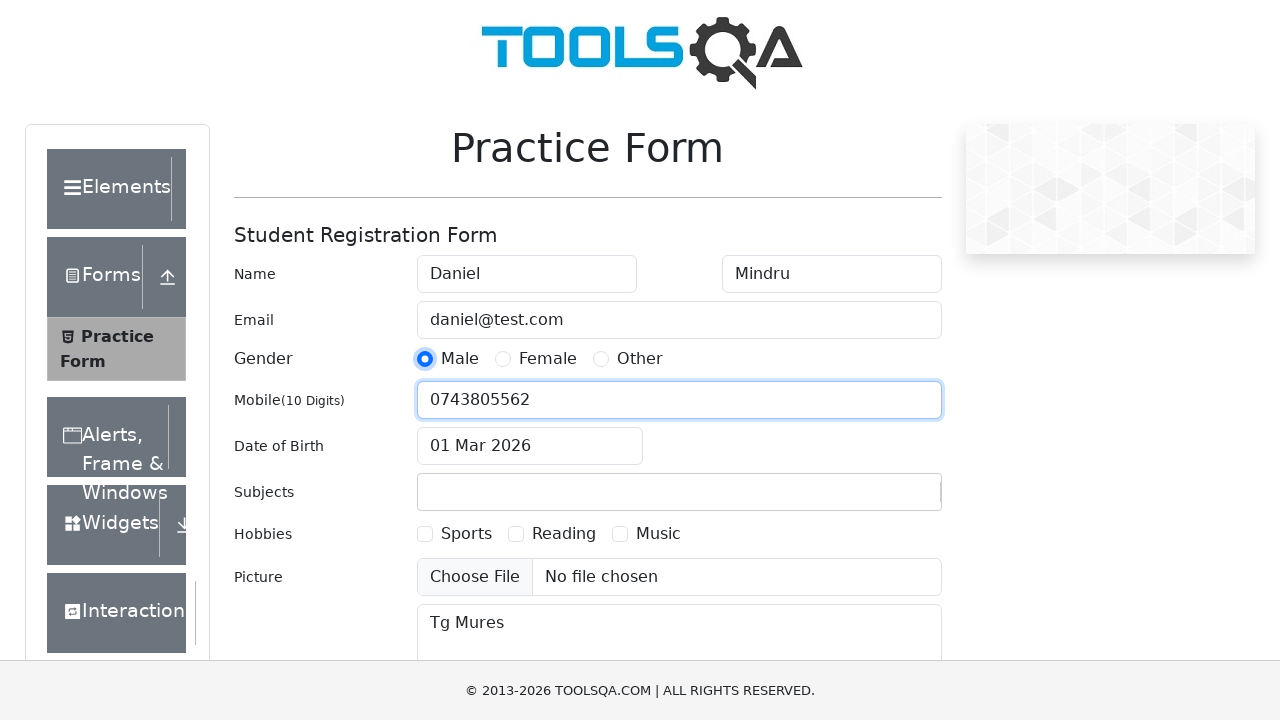

Typed 'Social Studies' in subjects input on #subjectsInput
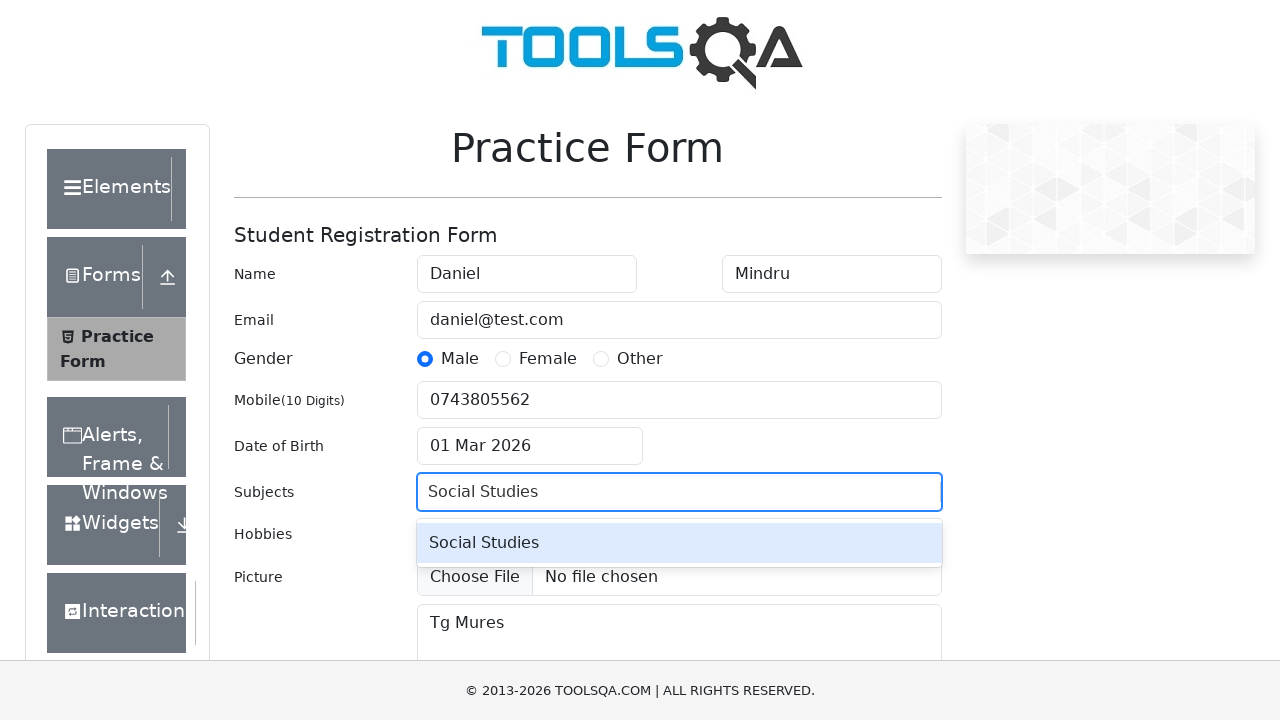

Pressed Enter to add Social Studies subject
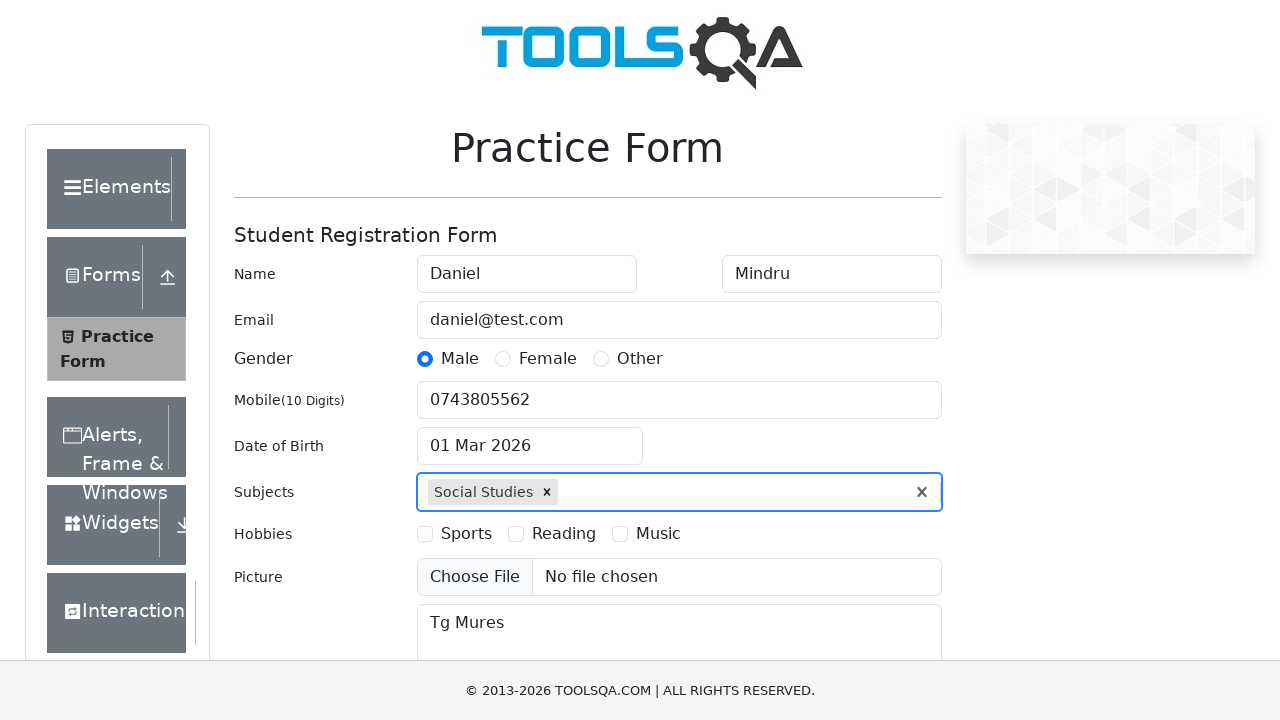

Typed 'Maths' in subjects input on #subjectsInput
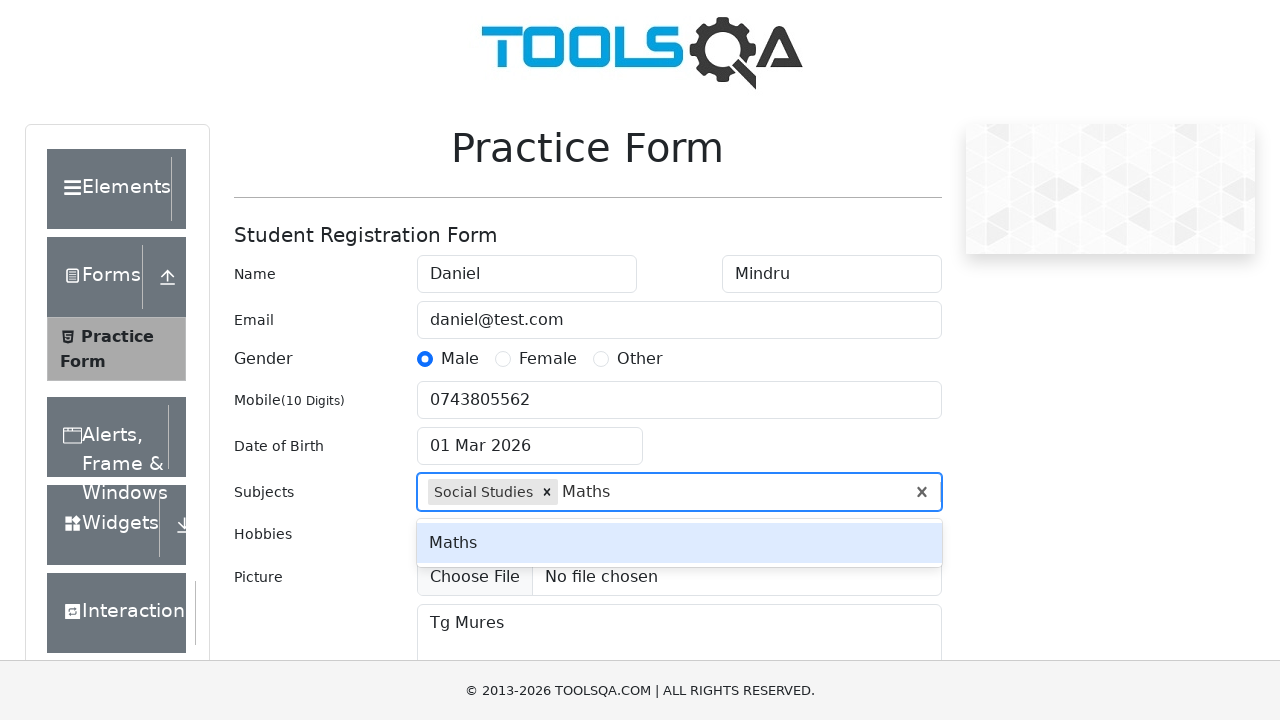

Pressed Enter to add Maths subject
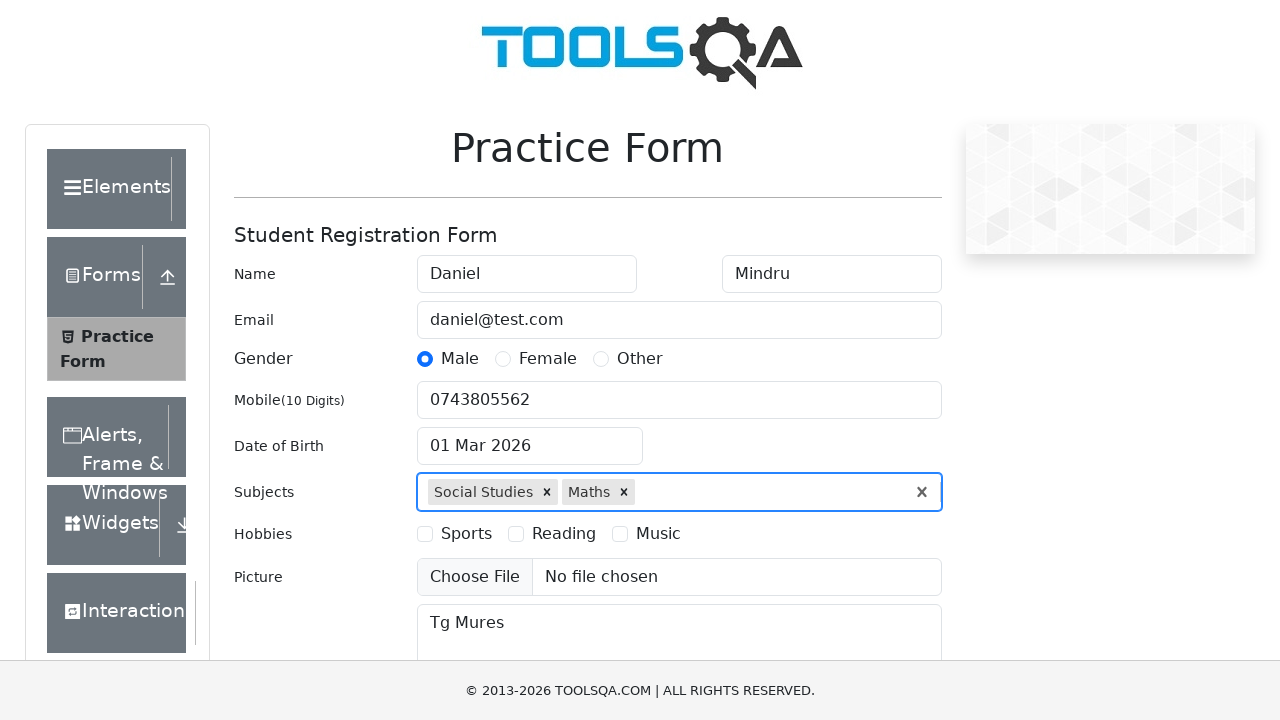

Typed 'History' in subjects input on #subjectsInput
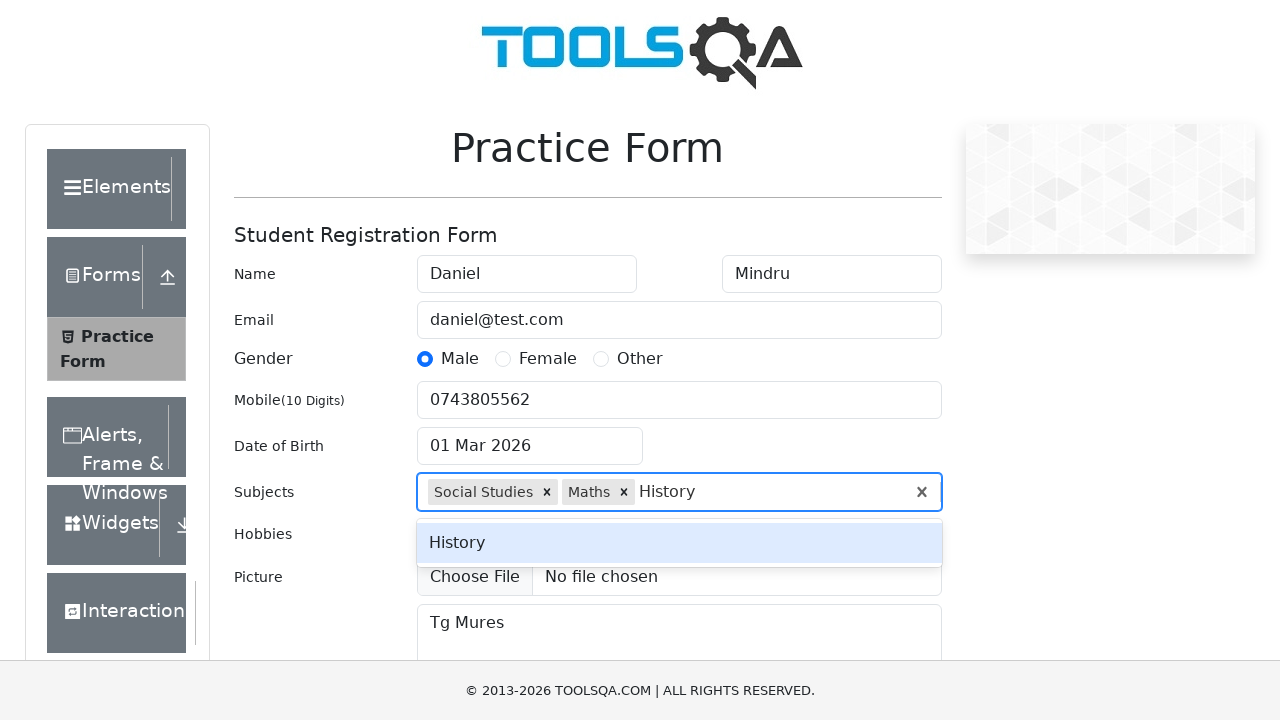

Pressed Enter to add History subject
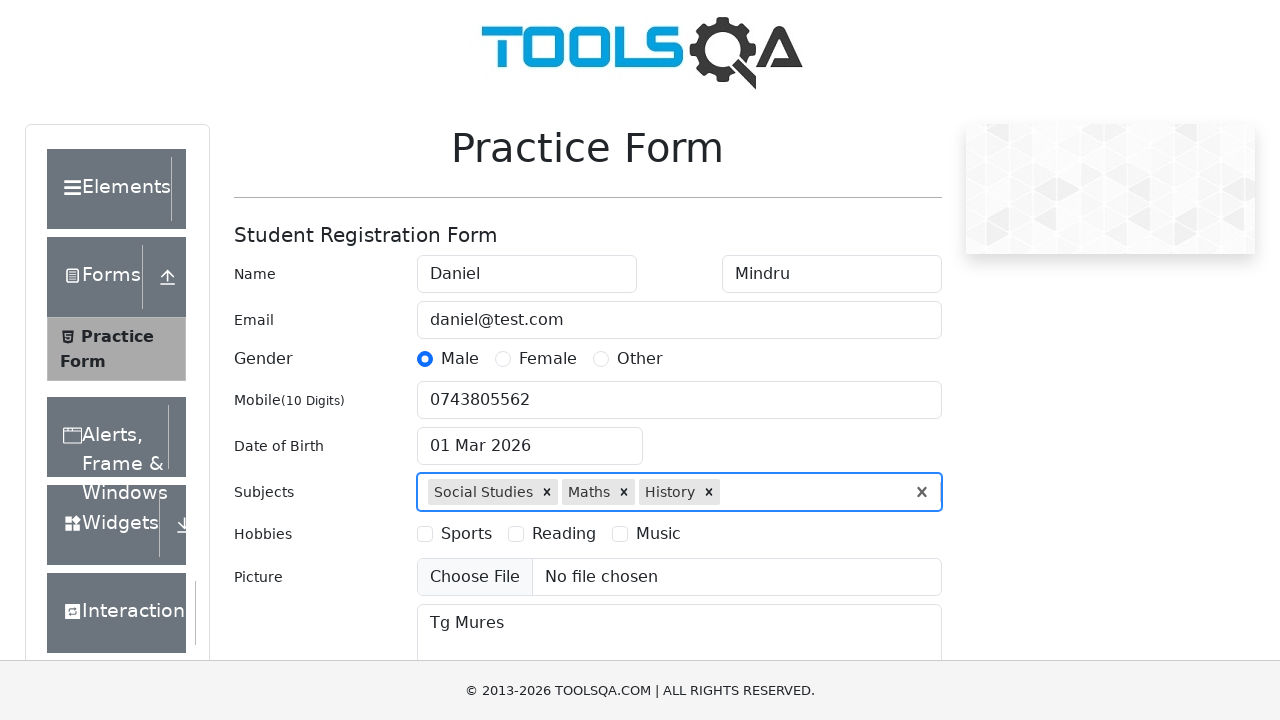

Selected hobby 'Sports' at (466, 534) on label[for='hobbies-checkbox-1']
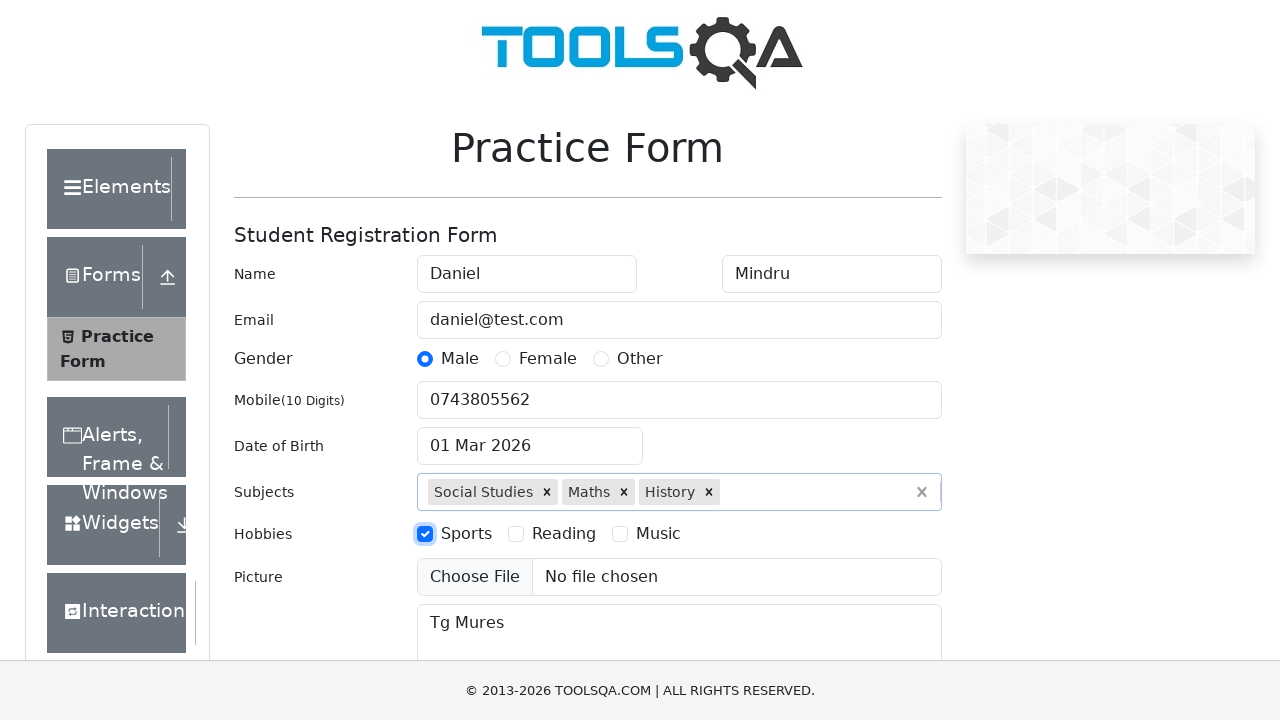

Selected hobby 'Music' at (658, 534) on label[for='hobbies-checkbox-3']
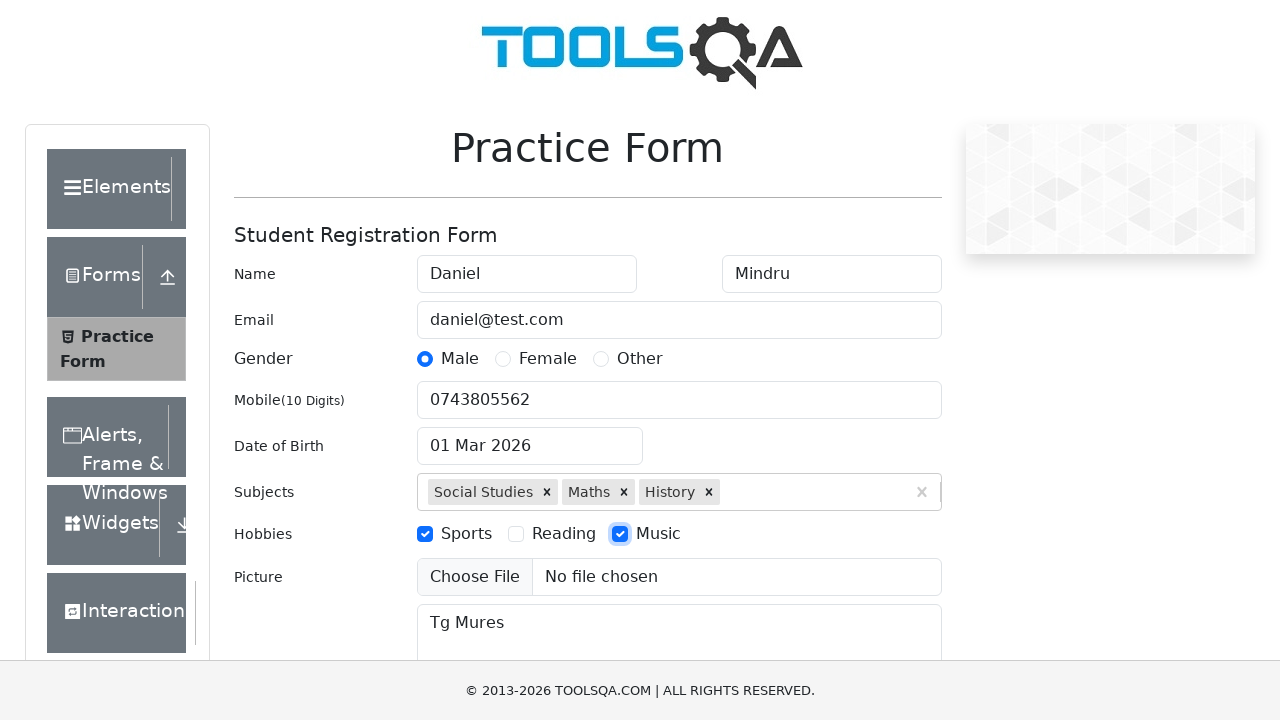

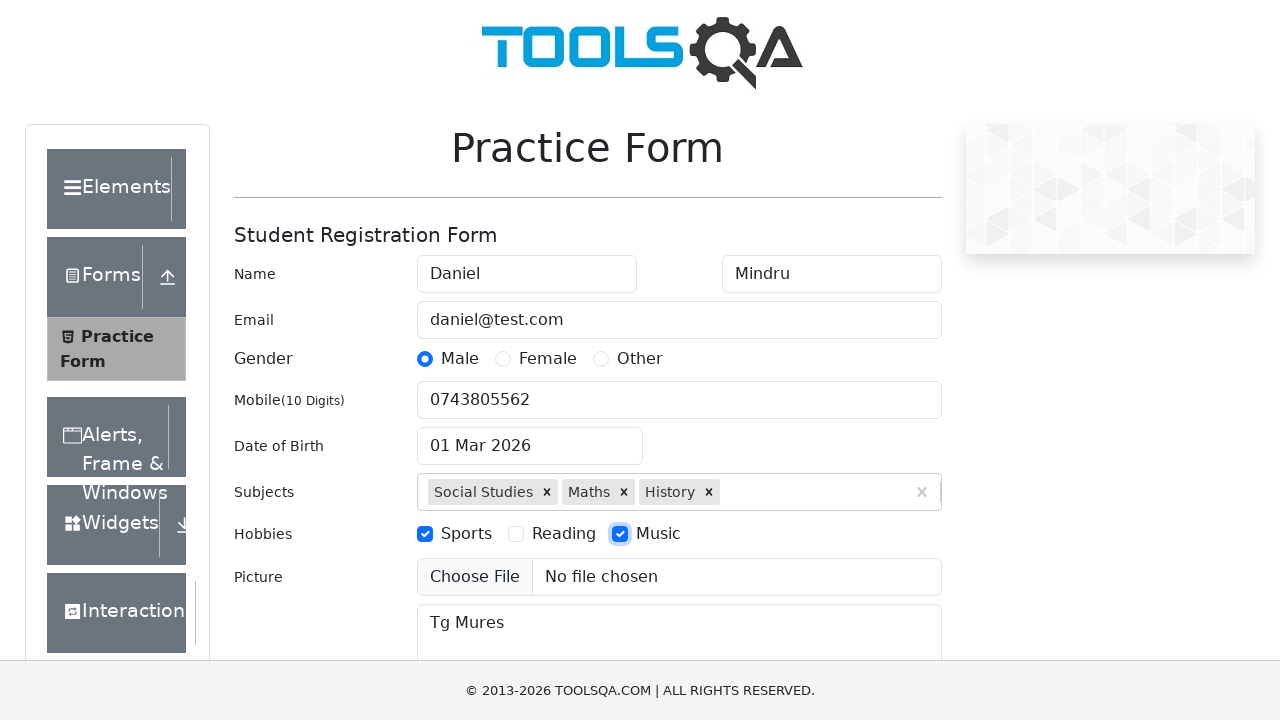